Tests registration form phone number validation with various invalid phone formats (too short, too long, wrong prefix)

Starting URL: https://alada.vn/tai-khoan/dang-ky.html

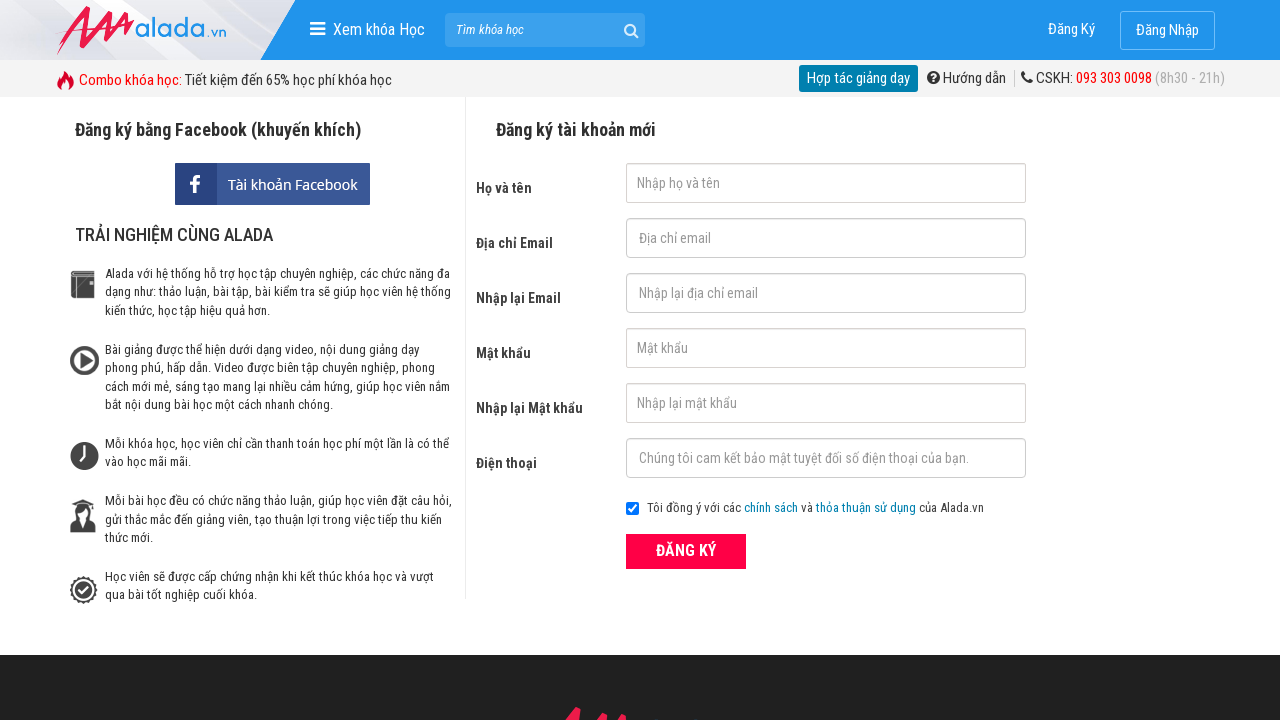

Filled first name field with 'John Wick' on #txtFirstname
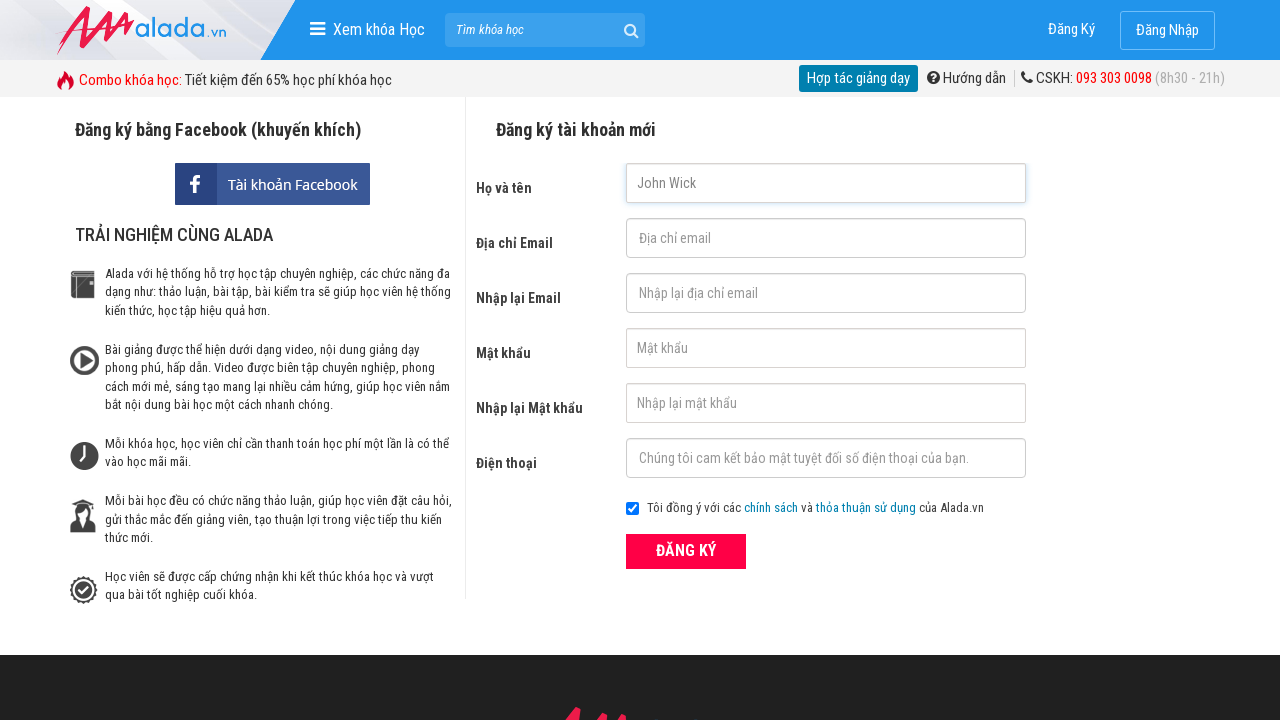

Filled email field with 'john@wick.net' on #txtEmail
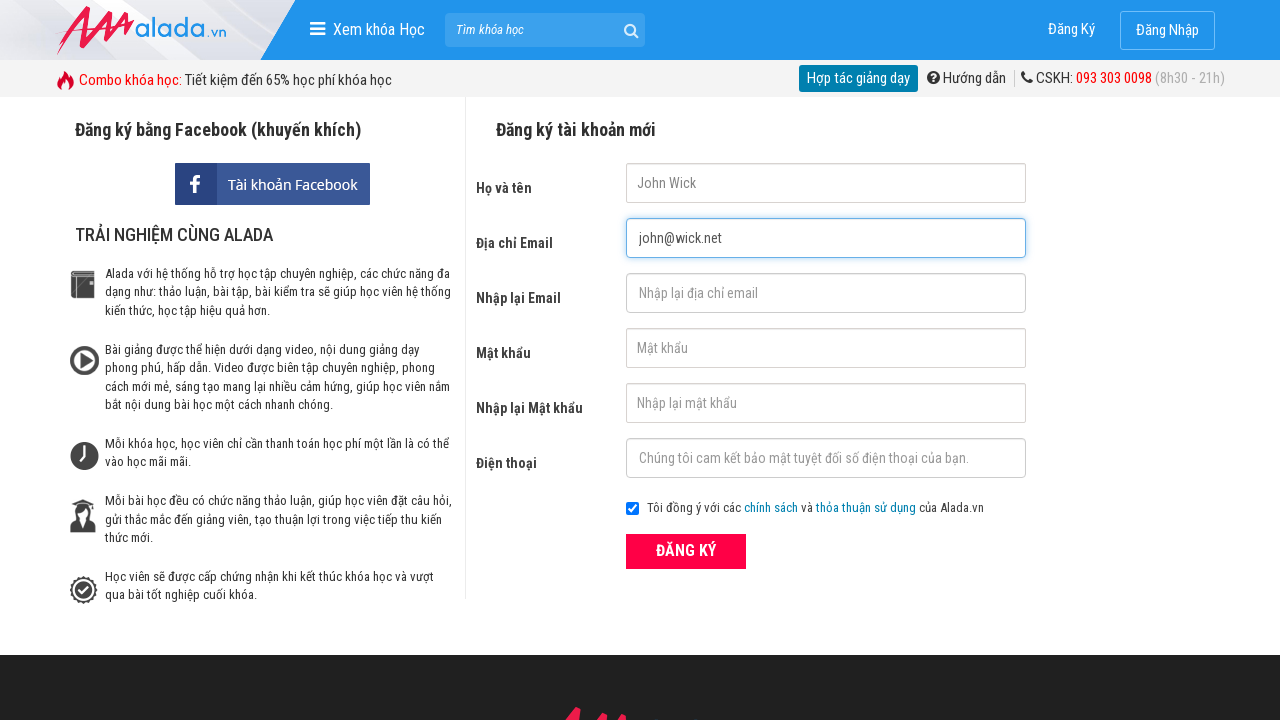

Filled confirm email field with 'john@wick.net' on #txtCEmail
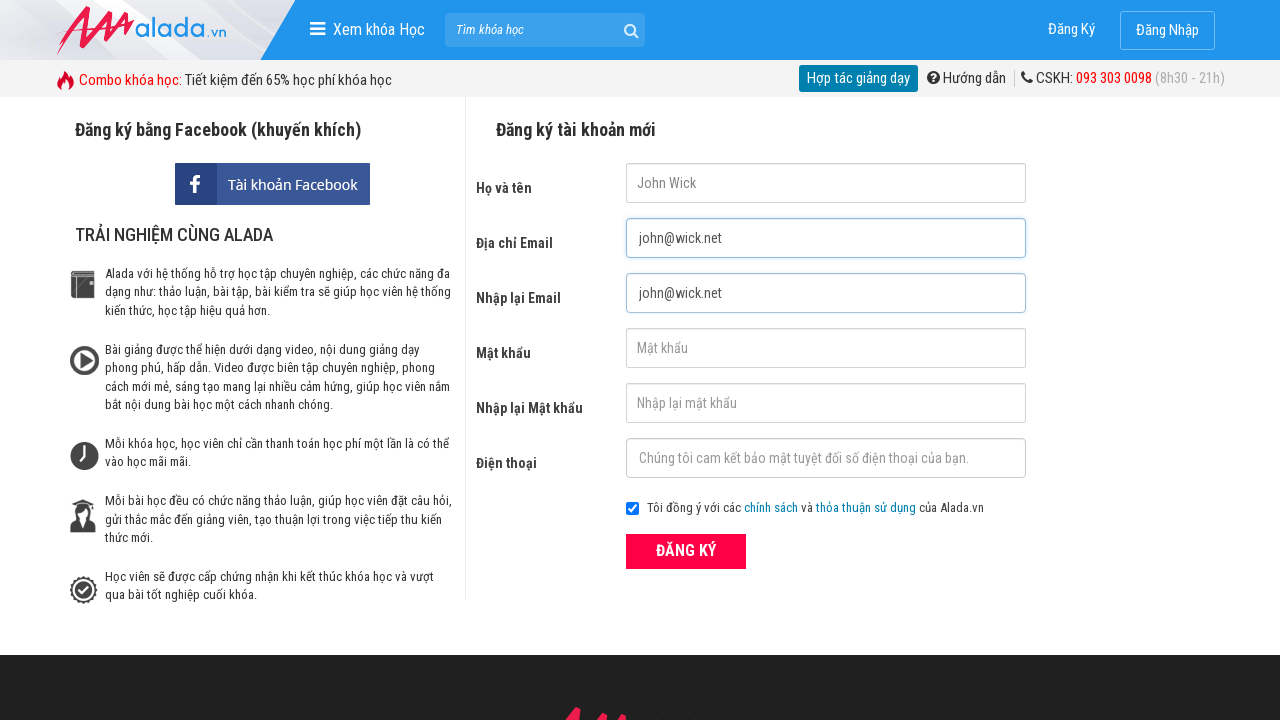

Filled password field with '123456789' on #txtPassword
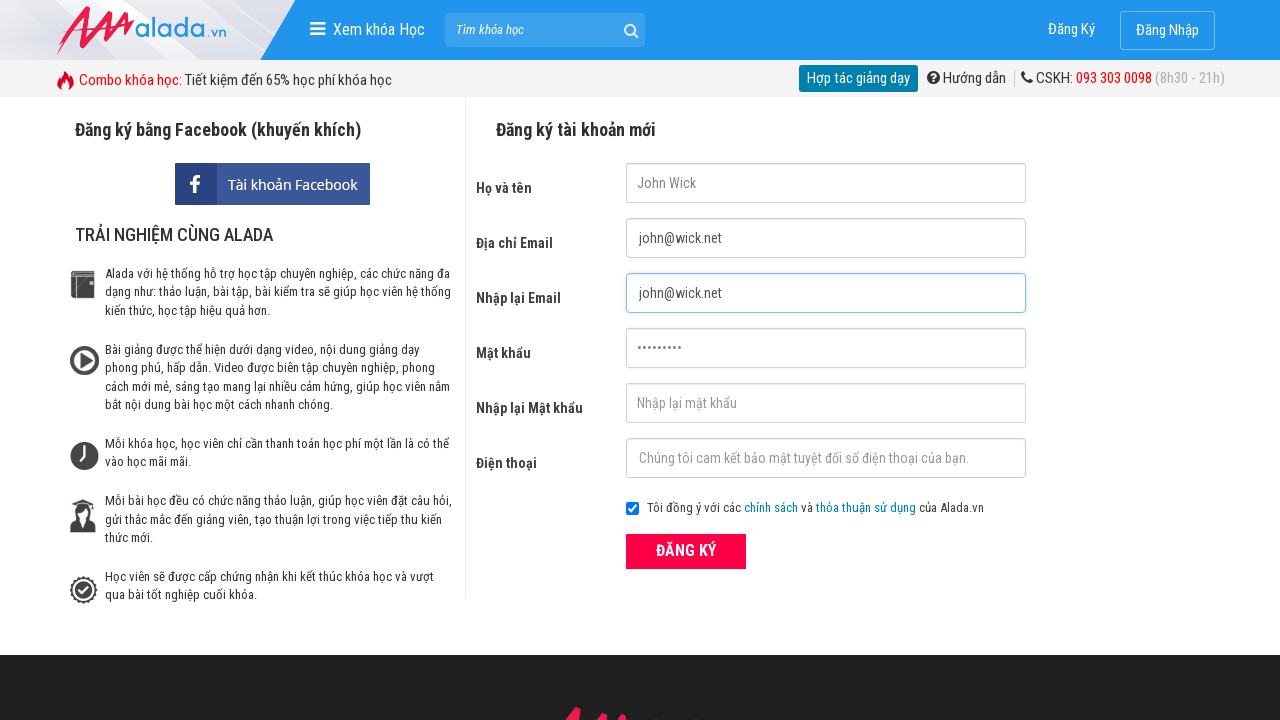

Filled confirm password field with '123456789' on #txtCPassword
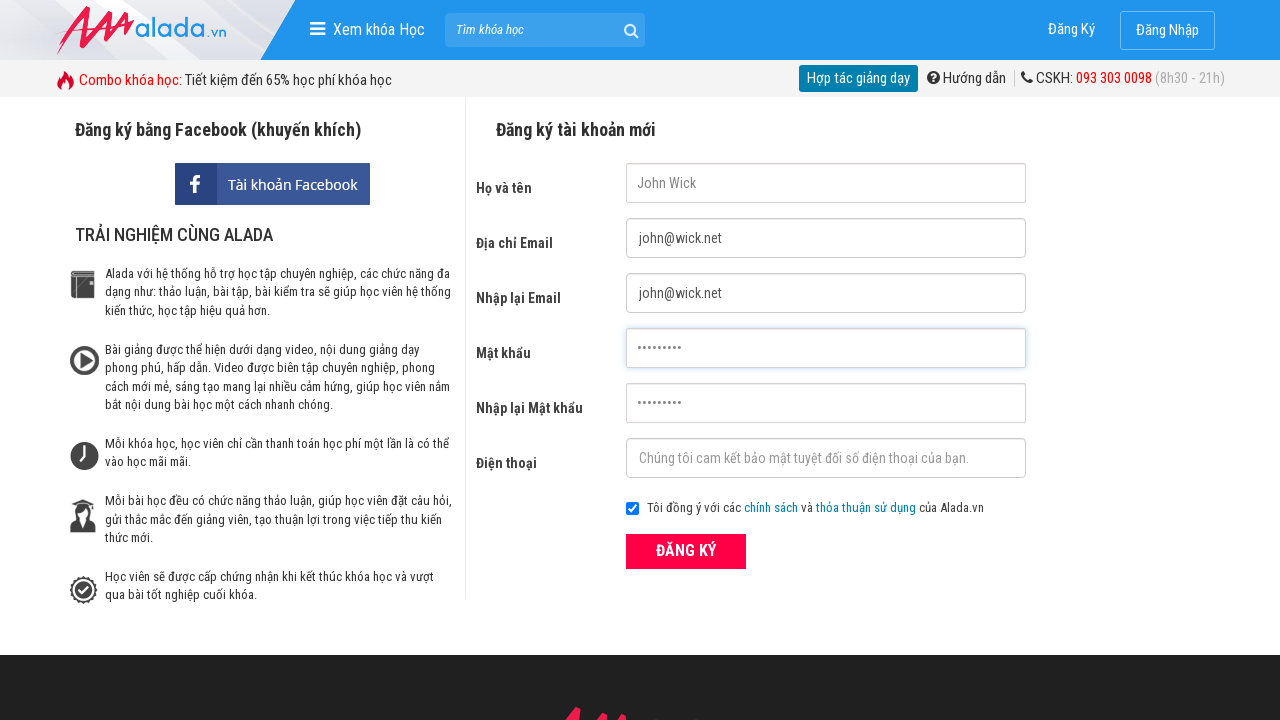

Filled phone field with '012345678' (9 digits - too short) on #txtPhone
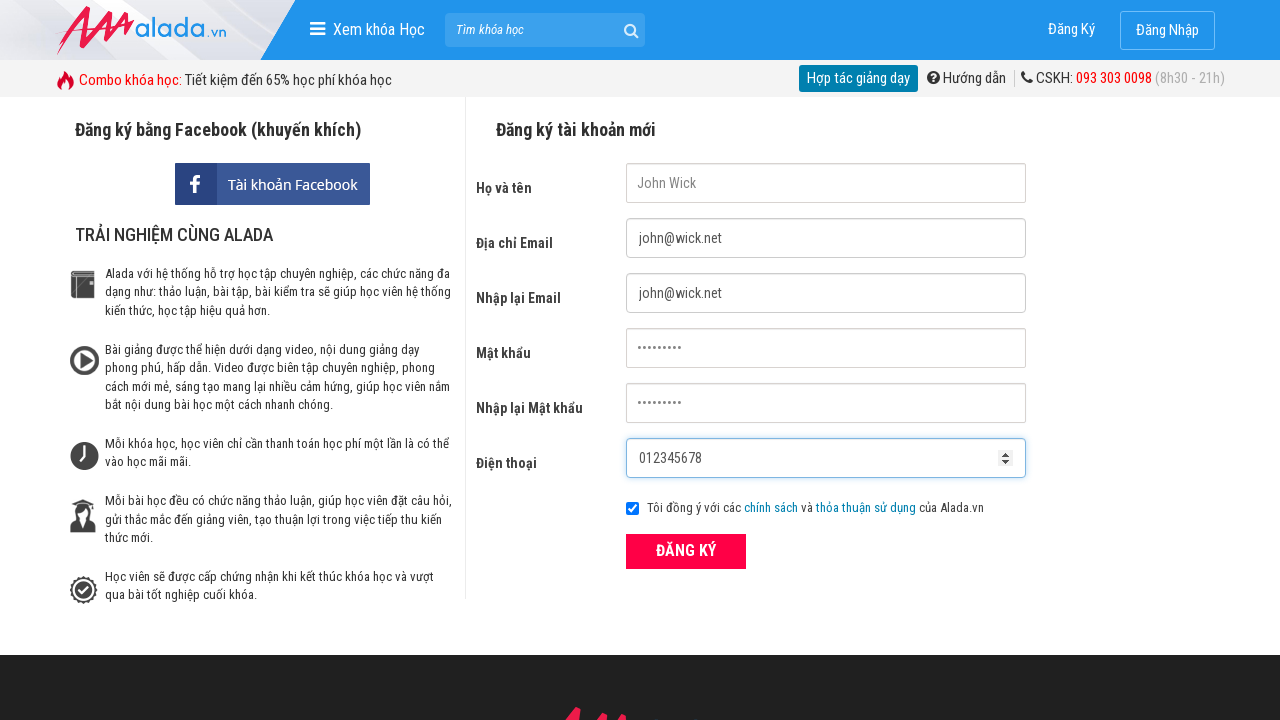

Clicked ĐĂNG KÝ (Register) button to submit form with short phone at (686, 551) on xpath=//form[@id='frmLogin']//button[text()='ĐĂNG KÝ']
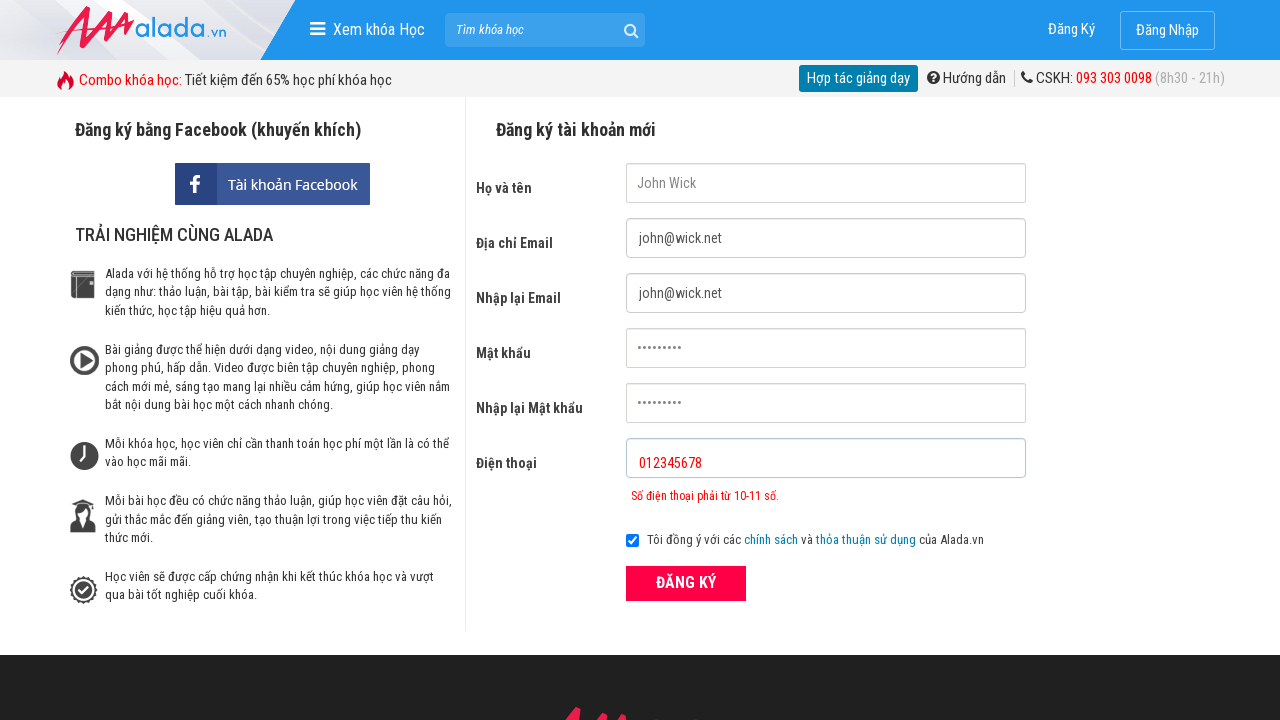

Phone validation error message appeared
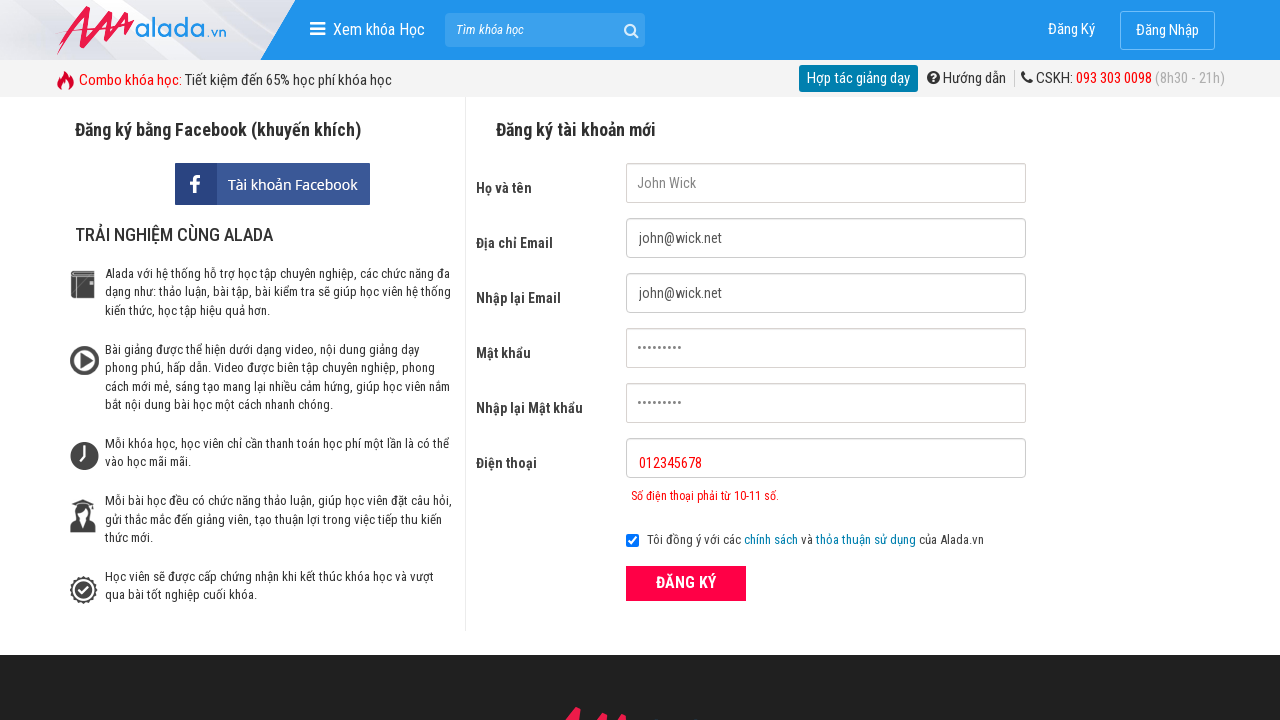

Cleared phone field on #txtPhone
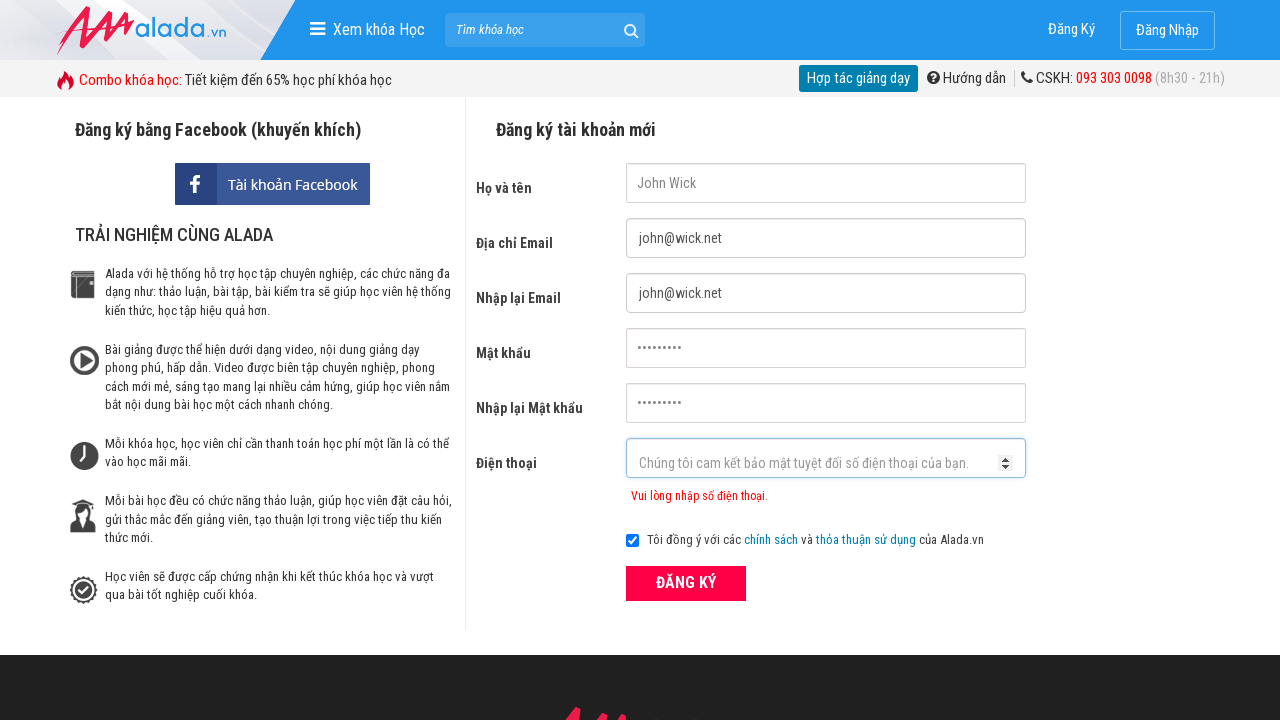

Filled phone field with '012345678876' (12 digits - too long) on #txtPhone
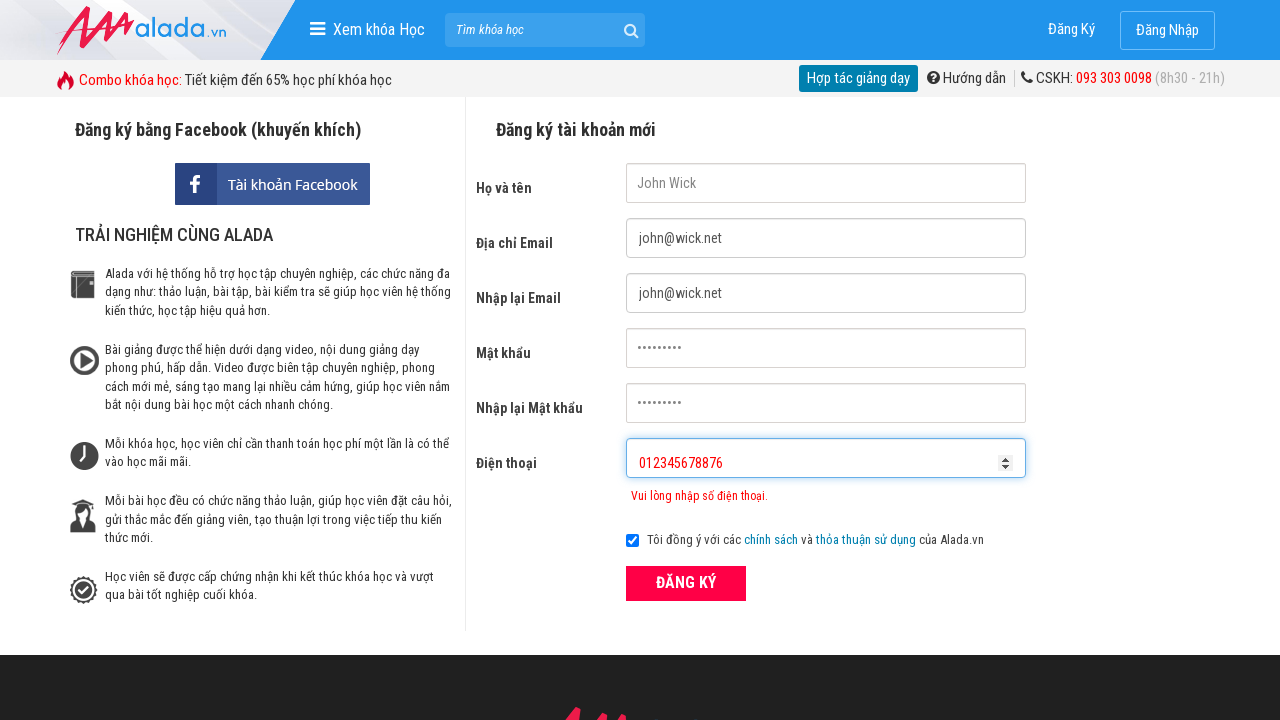

Clicked ĐĂNG KÝ (Register) button to submit form with long phone at (686, 583) on xpath=//form[@id='frmLogin']//button[text()='ĐĂNG KÝ']
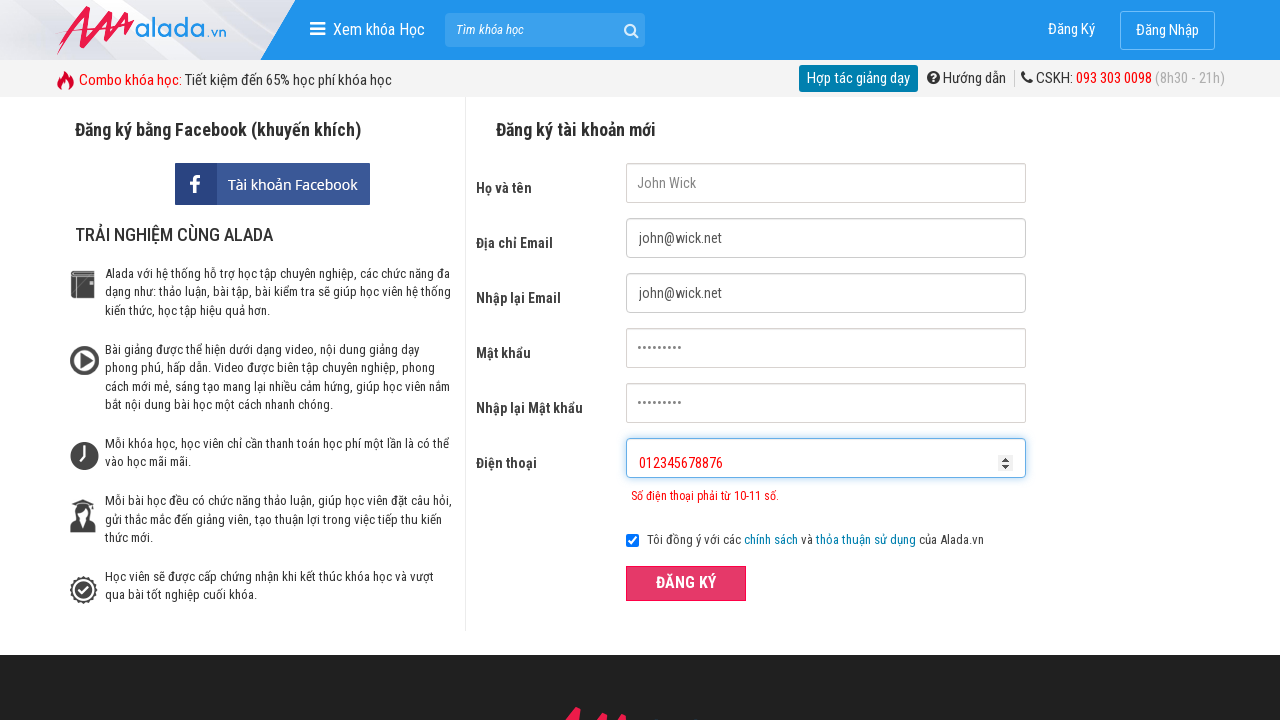

Cleared phone field on #txtPhone
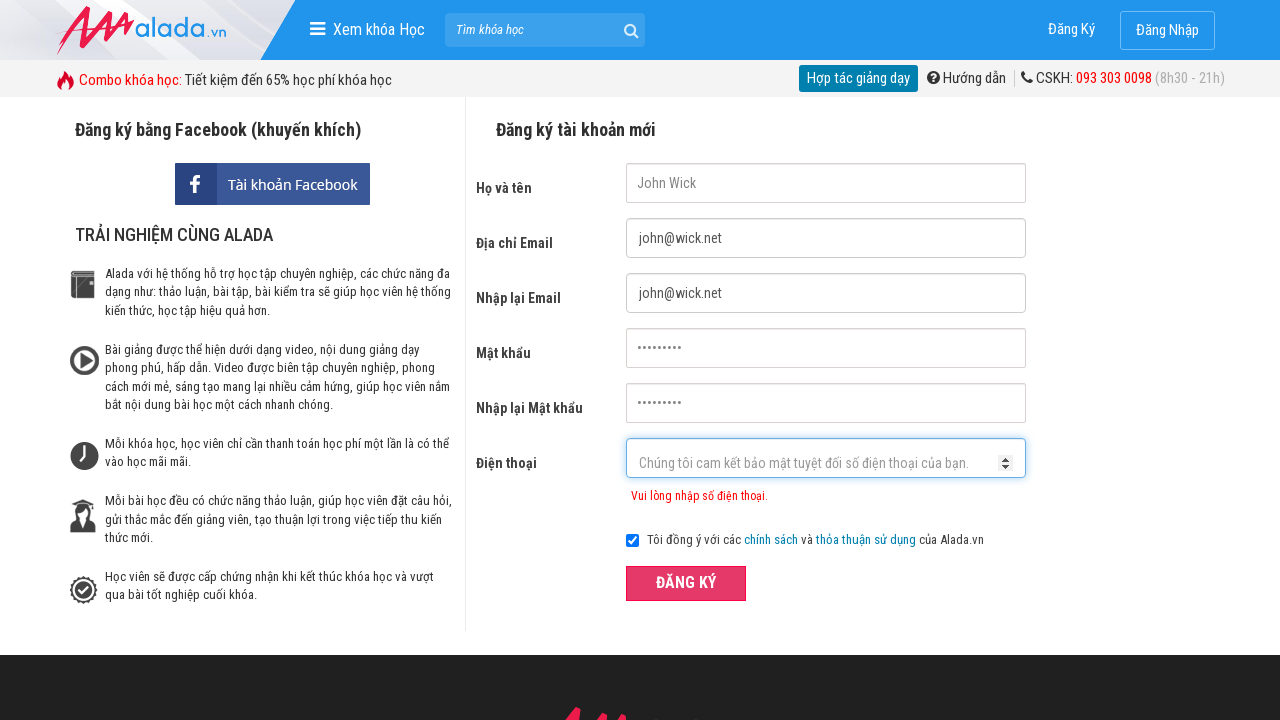

Filled phone field with '12345678876' (invalid prefix) on #txtPhone
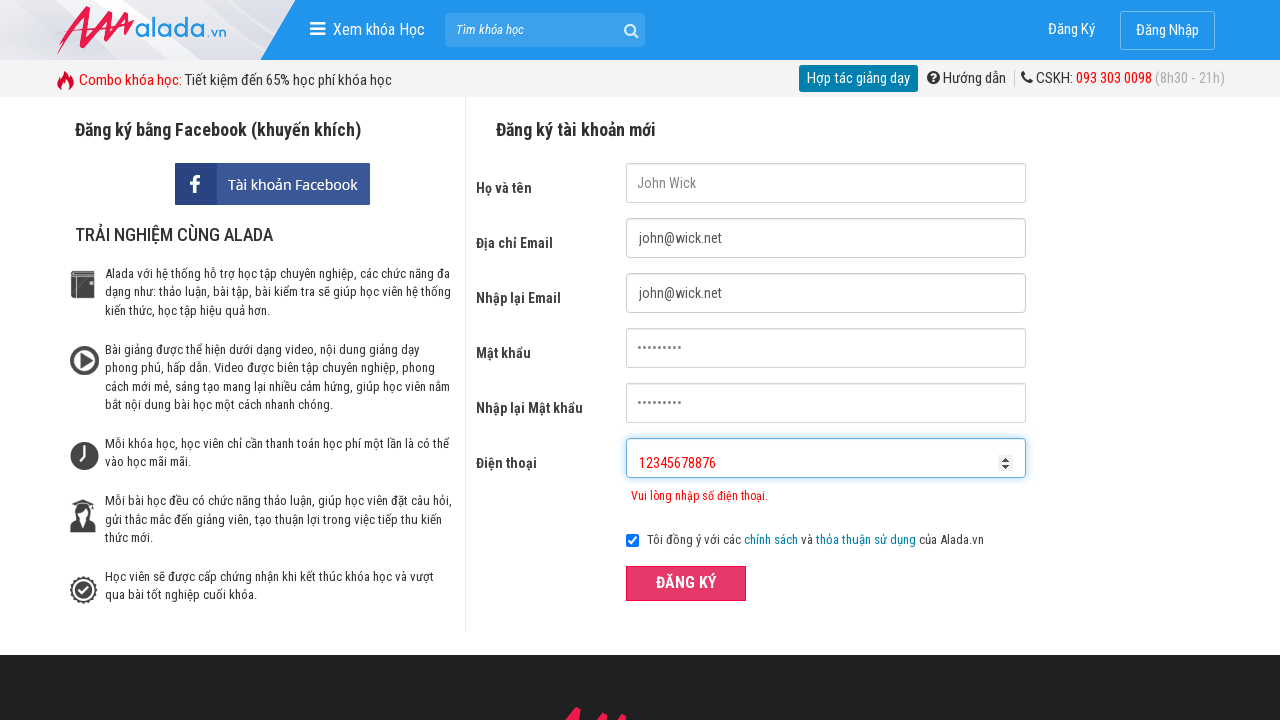

Clicked ĐĂNG KÝ (Register) button to submit form with invalid prefix phone at (686, 583) on xpath=//form[@id='frmLogin']//button[text()='ĐĂNG KÝ']
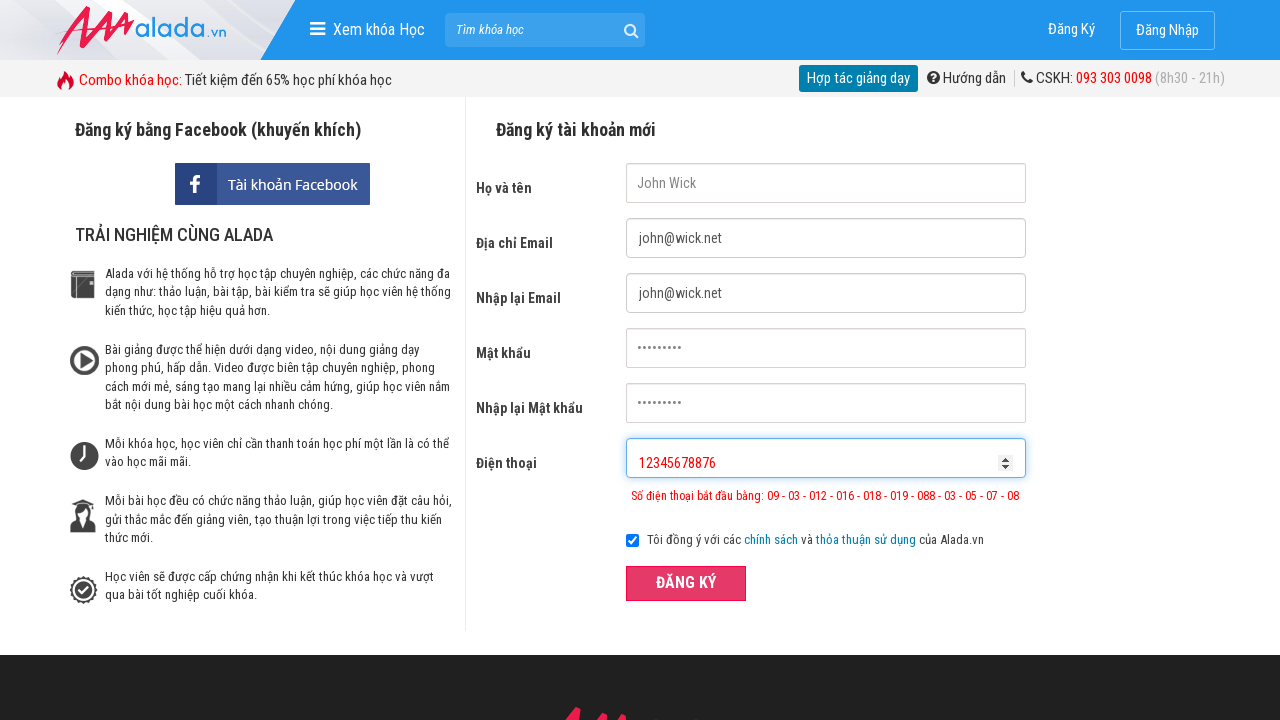

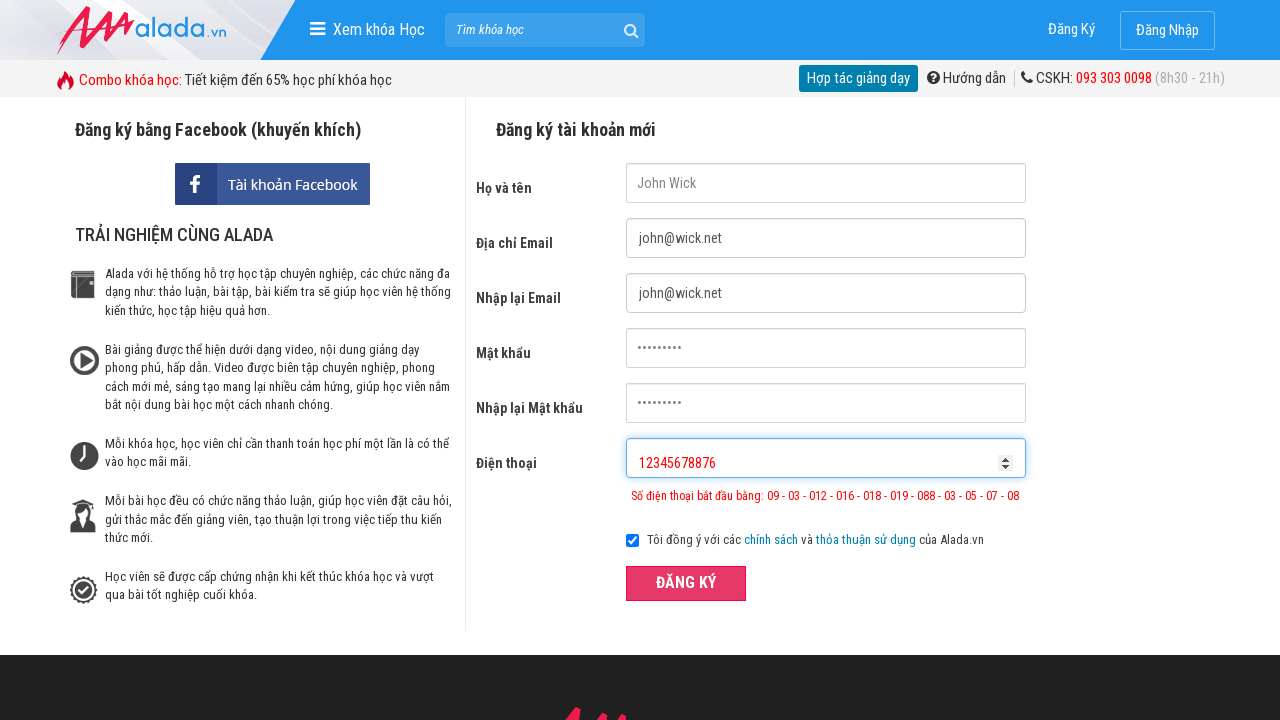